Verifies that the "Log In" button on the NextBaseCRM login page displays the expected text "Log In" by checking the button's value attribute.

Starting URL: https://login1.nextbasecrm.com/

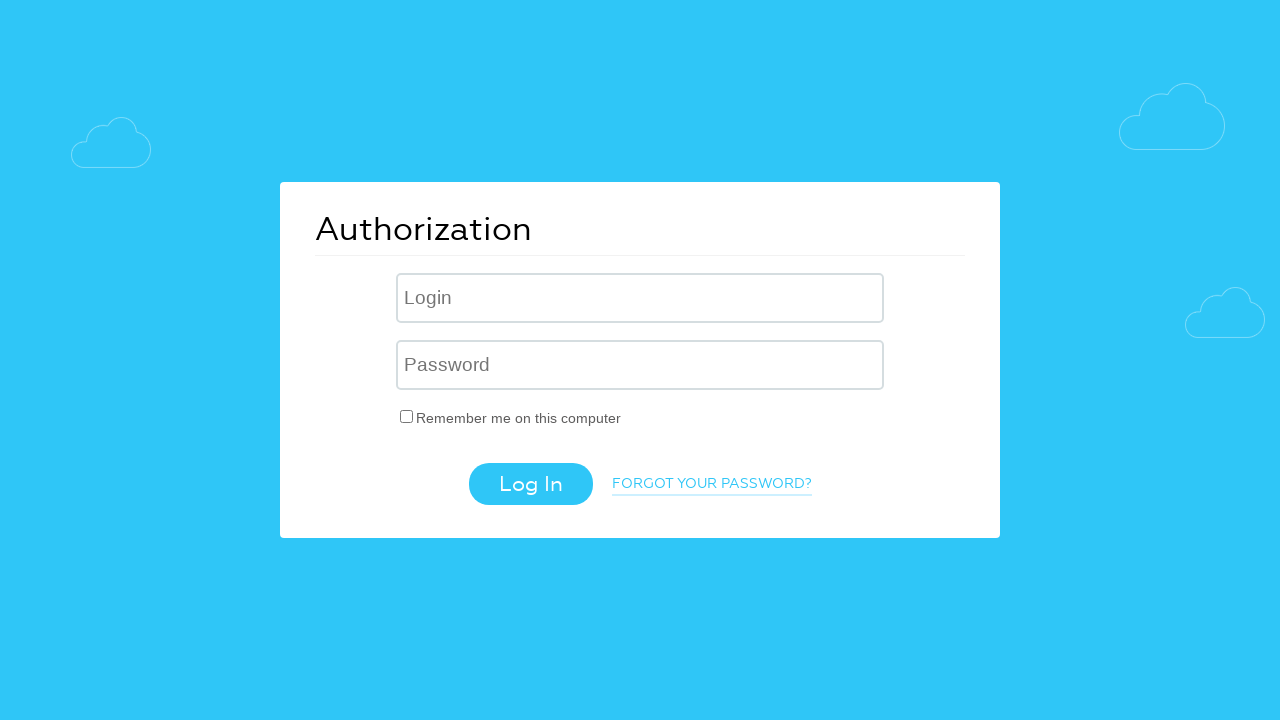

Located Log In button using CSS selector input[value='Log In']
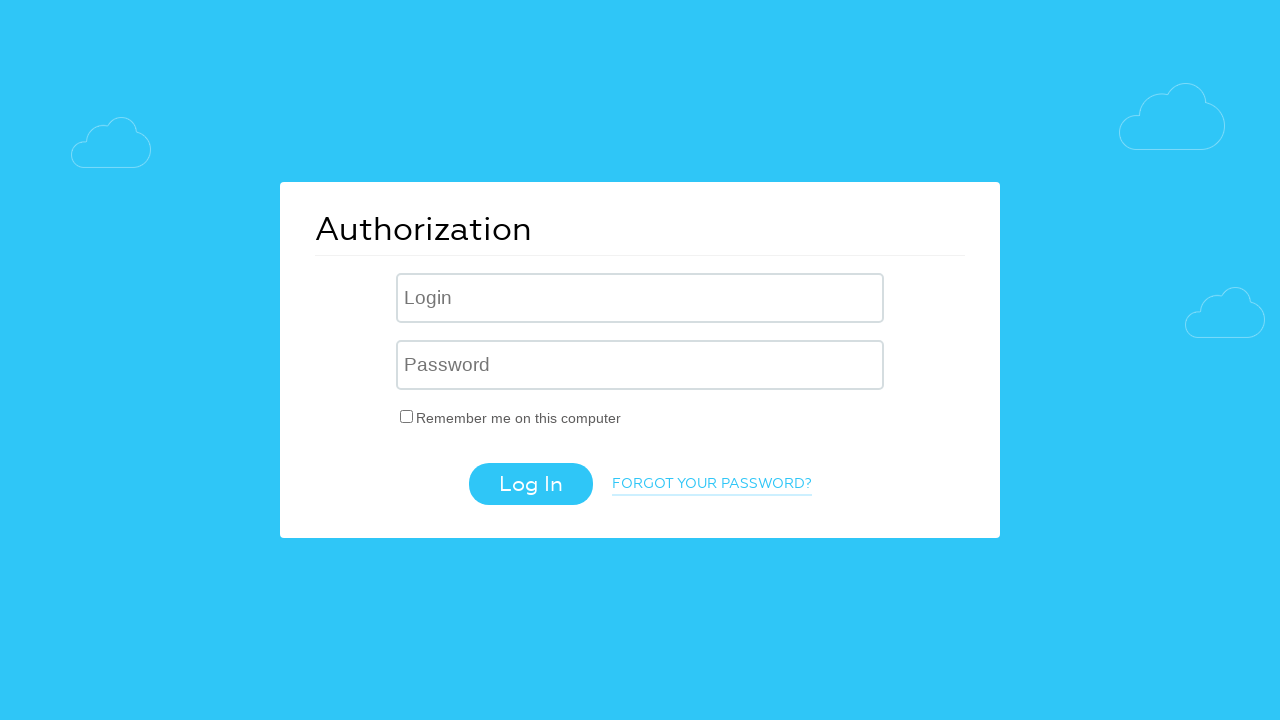

Waited for Log In button to be visible
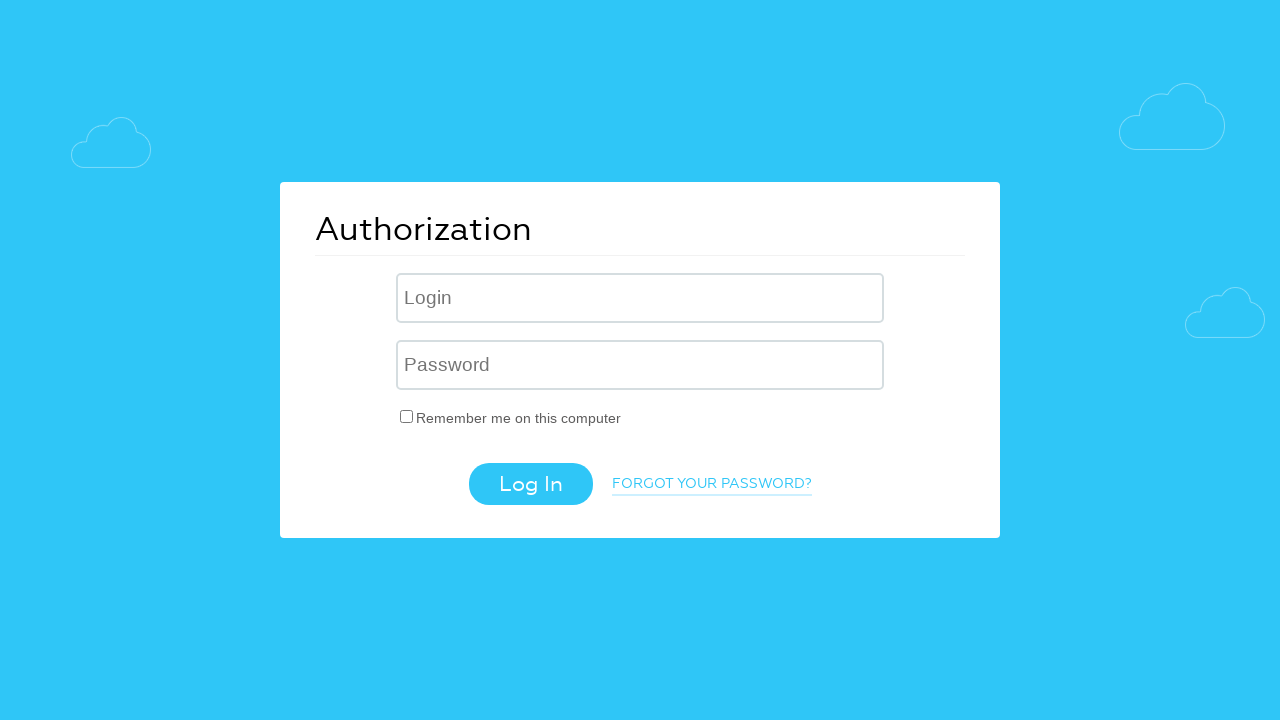

Retrieved value attribute from Log In button
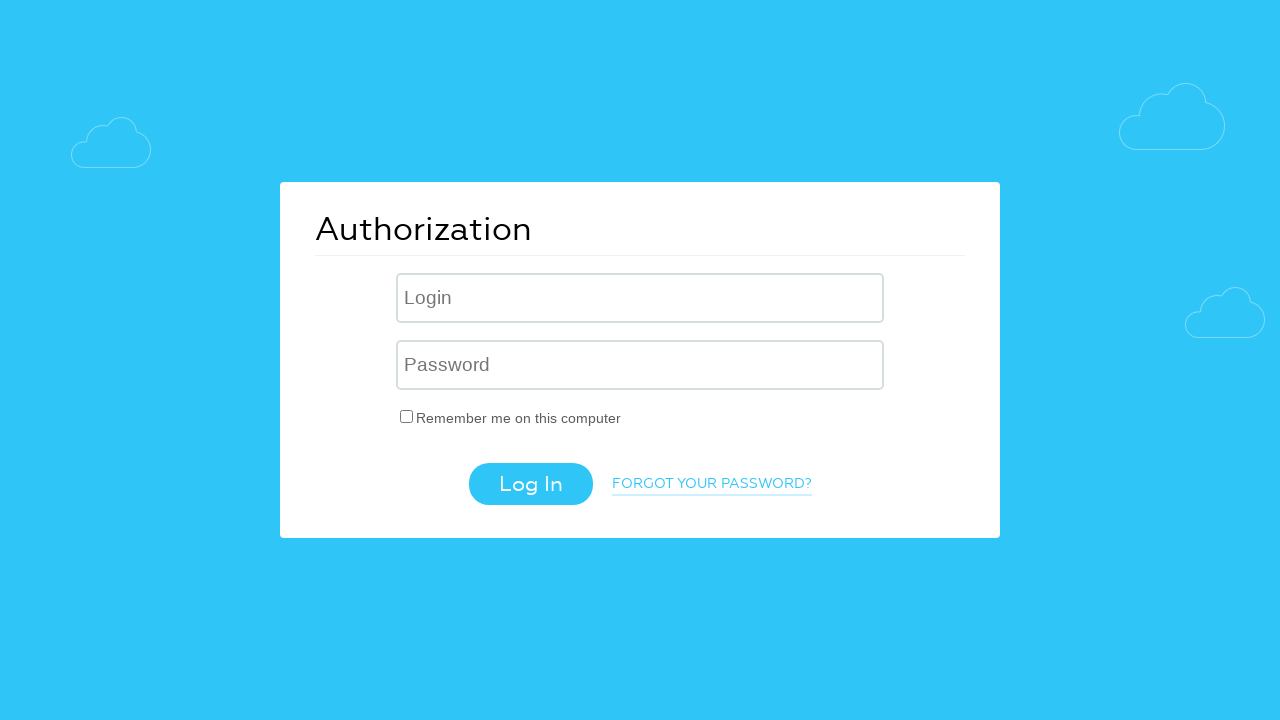

Set expected button text to 'Log In'
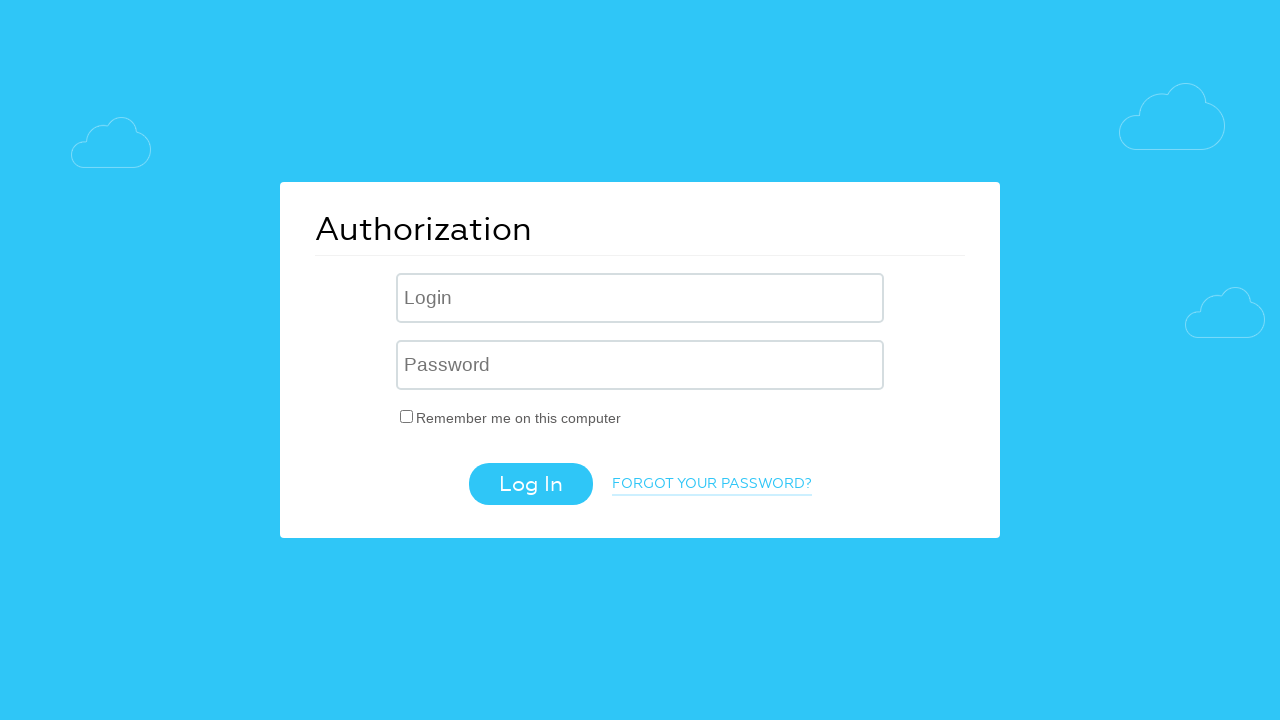

Log In button text verification PASSED - actual text matches expected 'Log In'
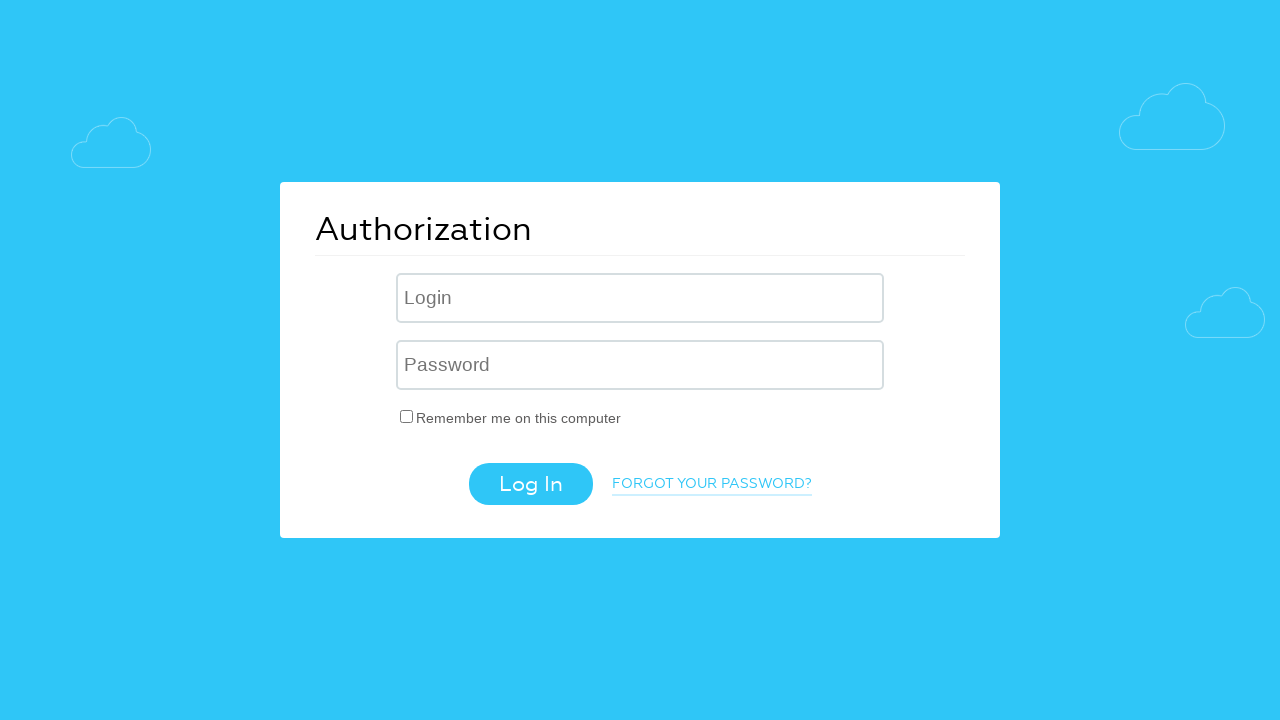

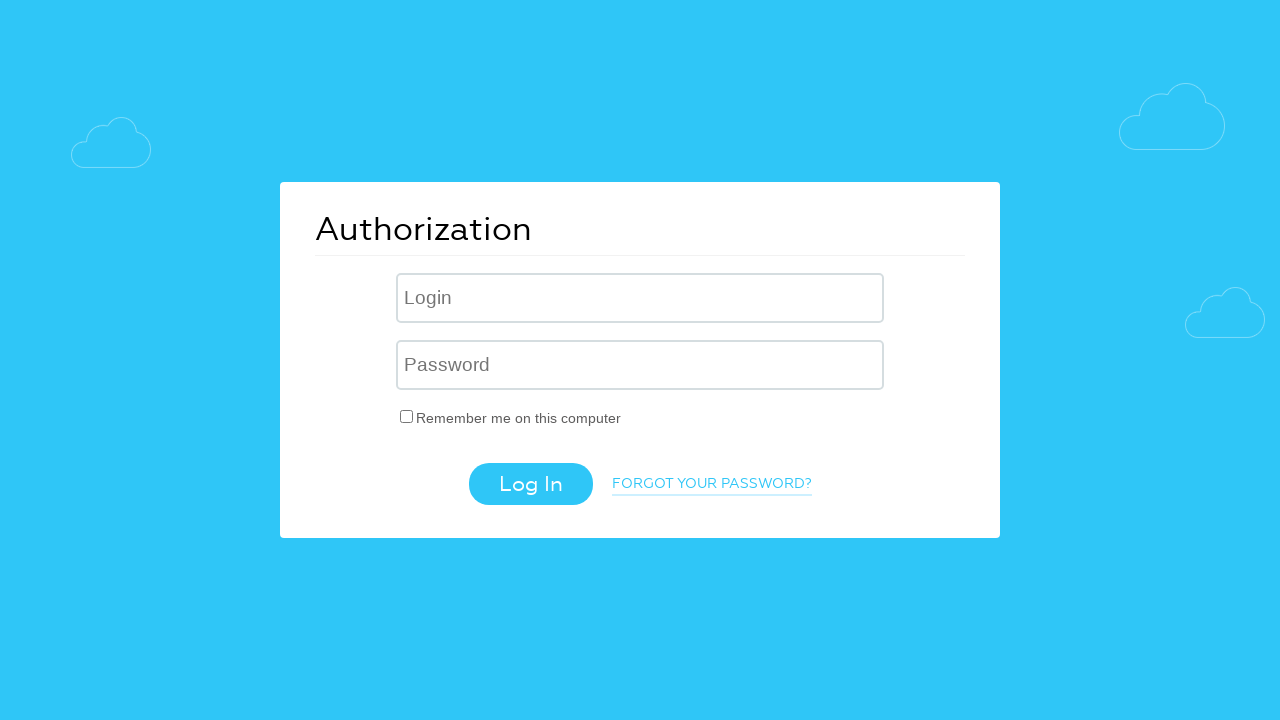